Tests autocomplete functionality on a demo page by entering partial color names in both multi-select and single-select autocomplete inputs, then selecting options using keyboard navigation.

Starting URL: https://demoqa.com/auto-complete

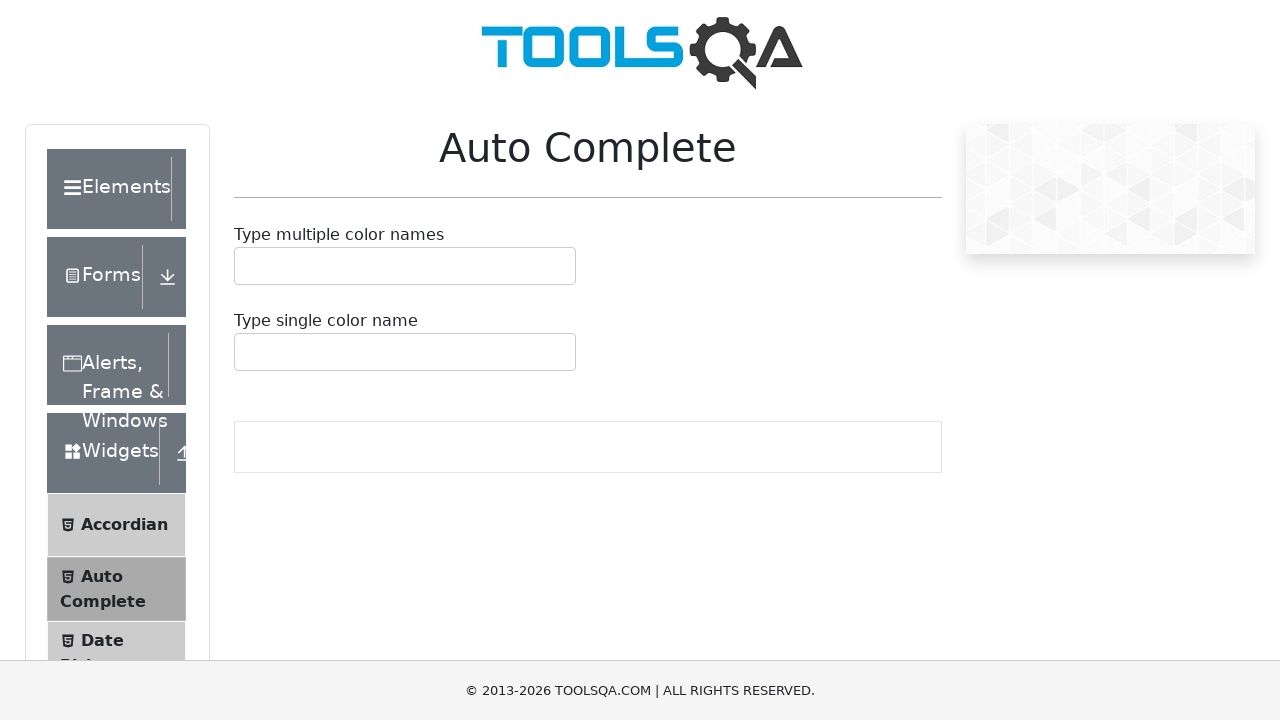

Filled multi-select autocomplete with 'Gree' on #autoCompleteMultipleInput
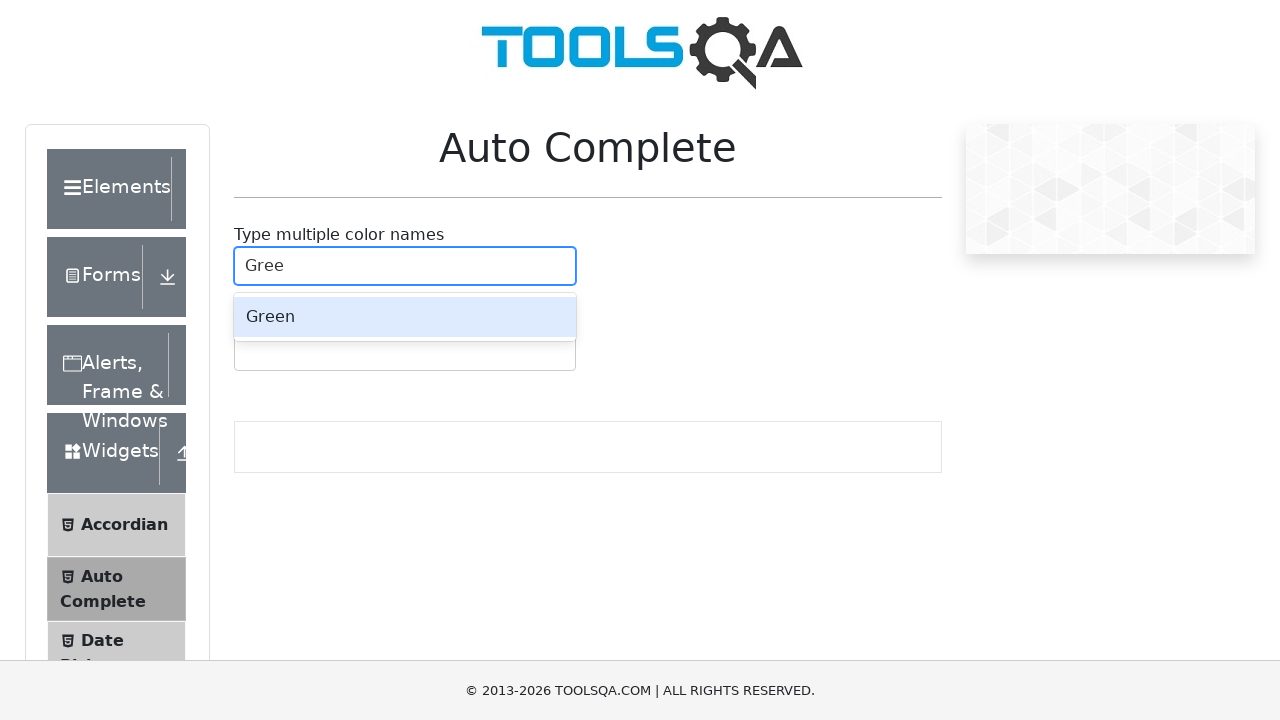

Waited 1000ms for autocomplete suggestions to appear
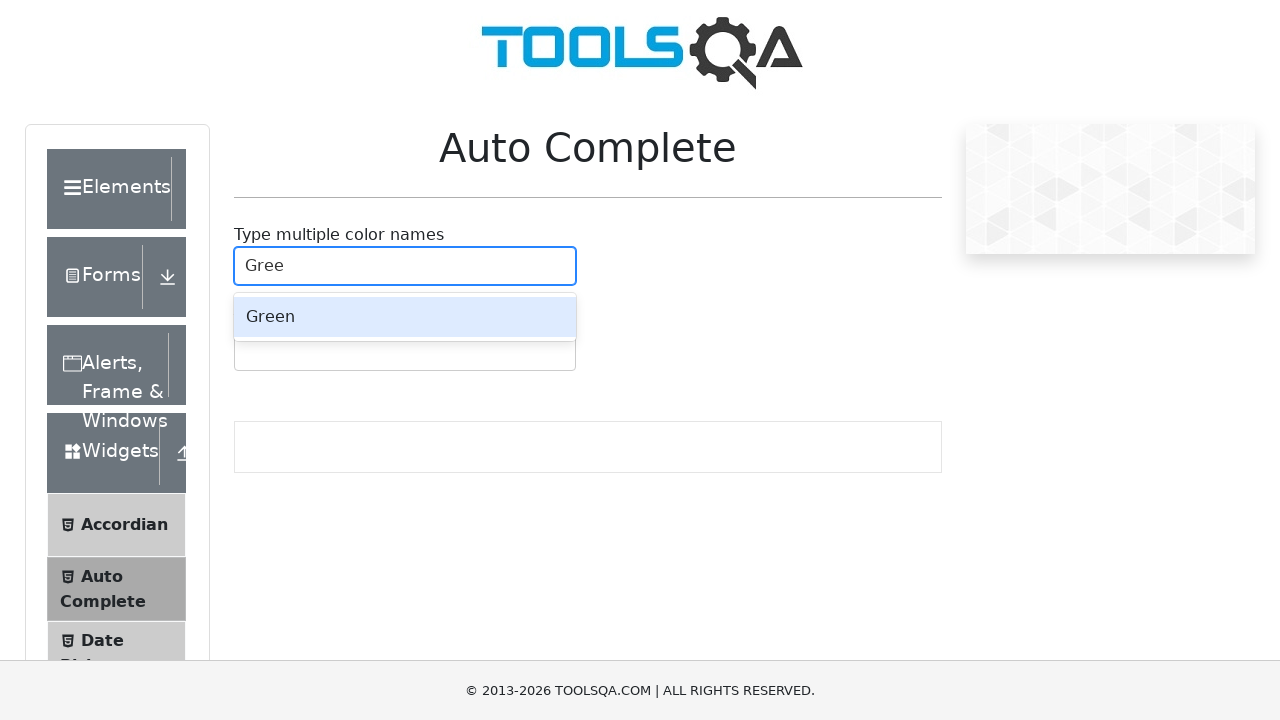

Pressed Enter to select first suggestion for 'Gree' on #autoCompleteMultipleInput
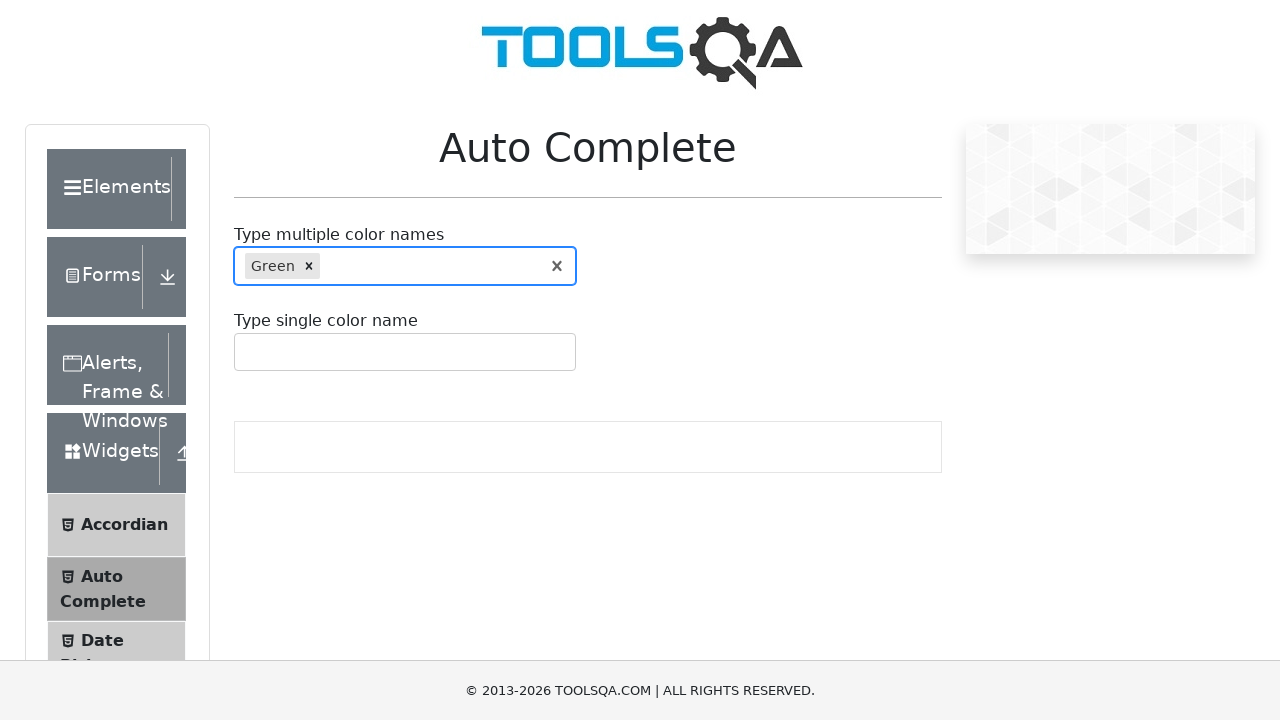

Filled multi-select autocomplete with 'Bl' on #autoCompleteMultipleInput
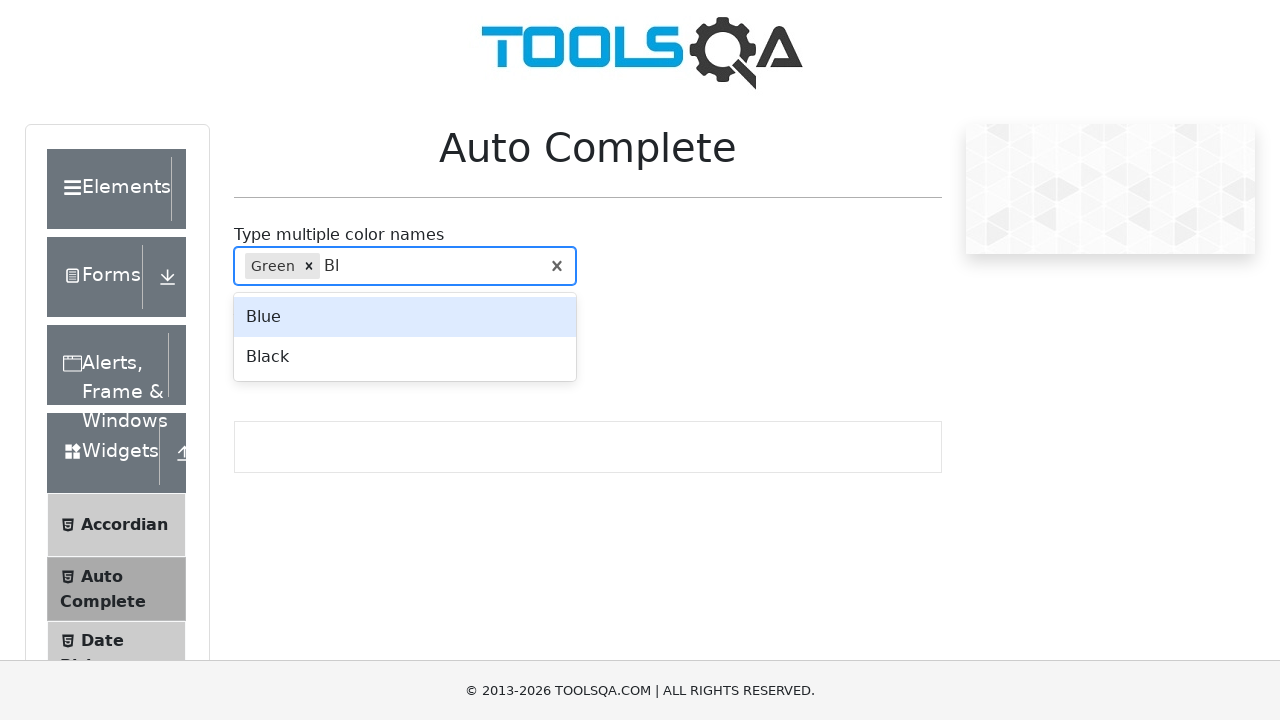

Waited 500ms for autocomplete suggestions to appear
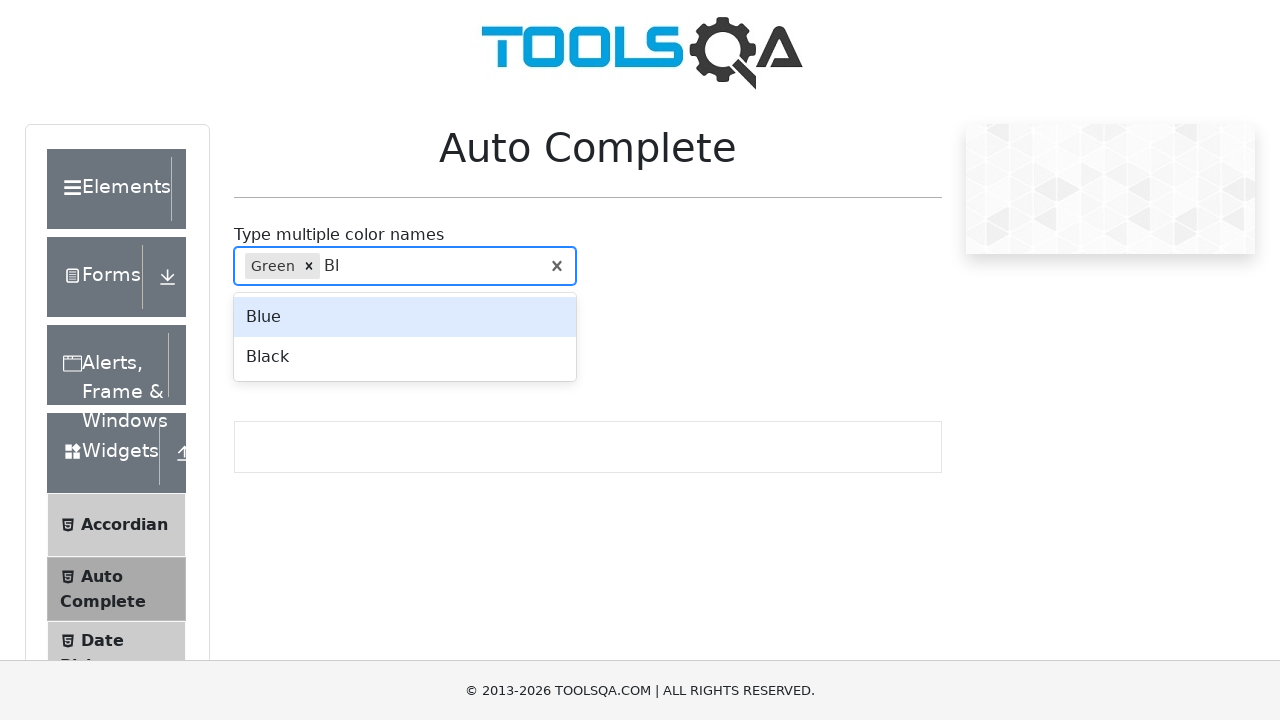

Pressed ArrowDown to navigate to next suggestion on #autoCompleteMultipleInput
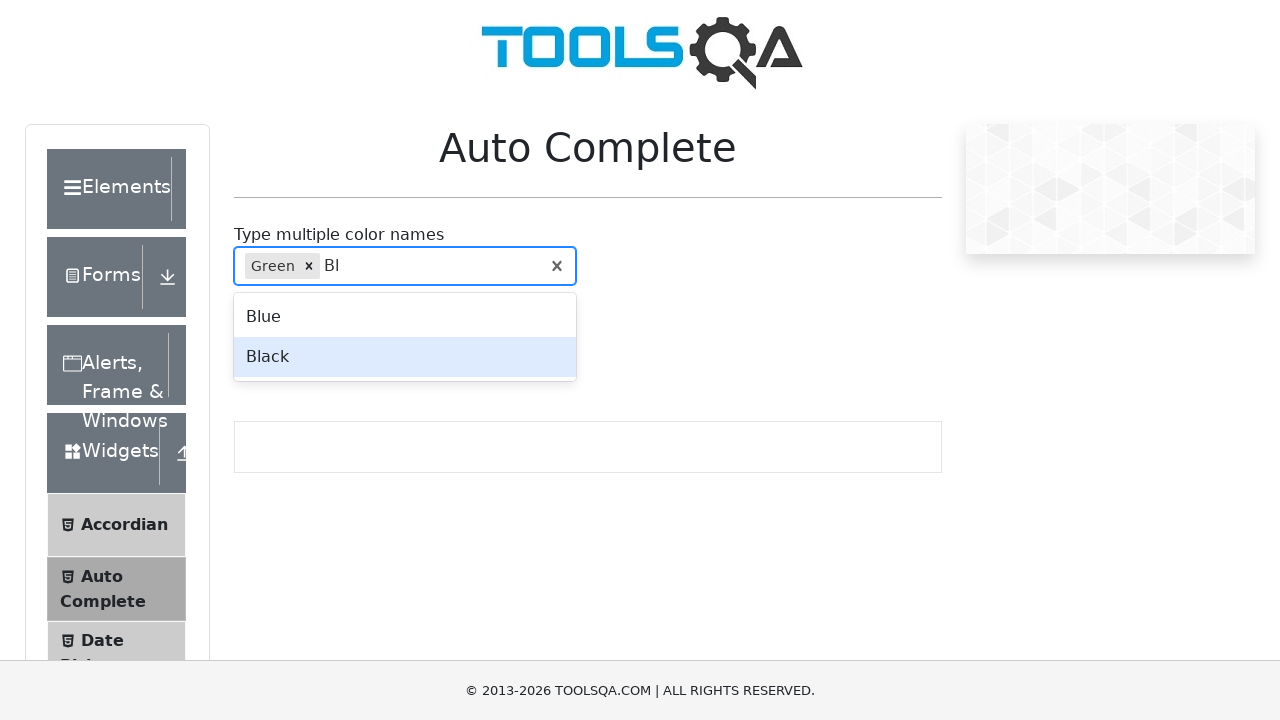

Waited 1000ms for suggestion navigation
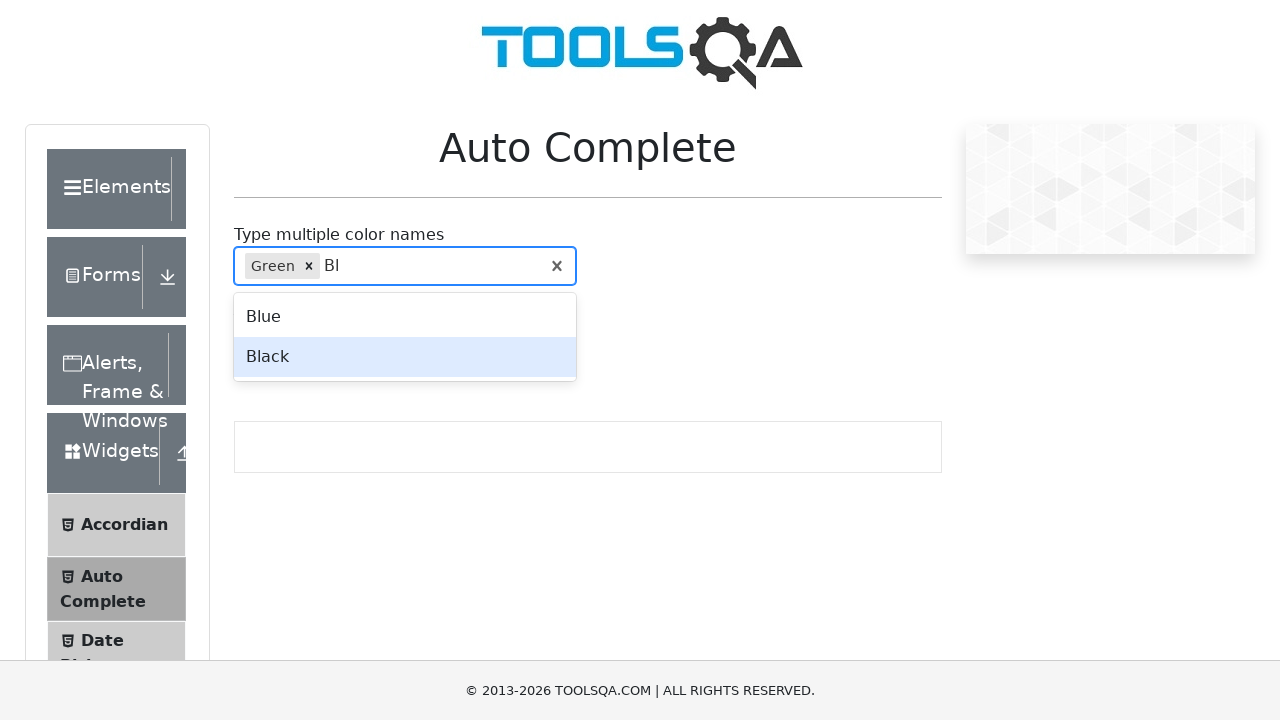

Pressed Enter to select highlighted suggestion for 'Bl' on #autoCompleteMultipleInput
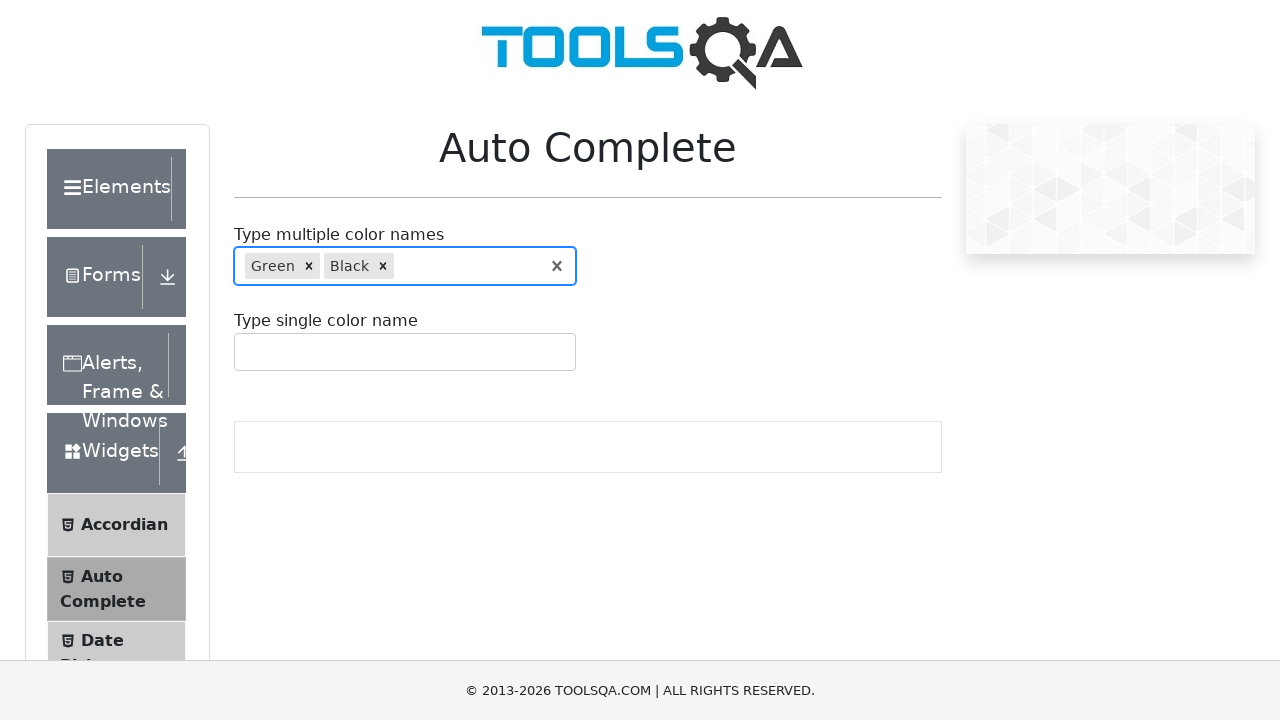

Filled single-select autocomplete with 'Gree' on #autoCompleteSingleInput
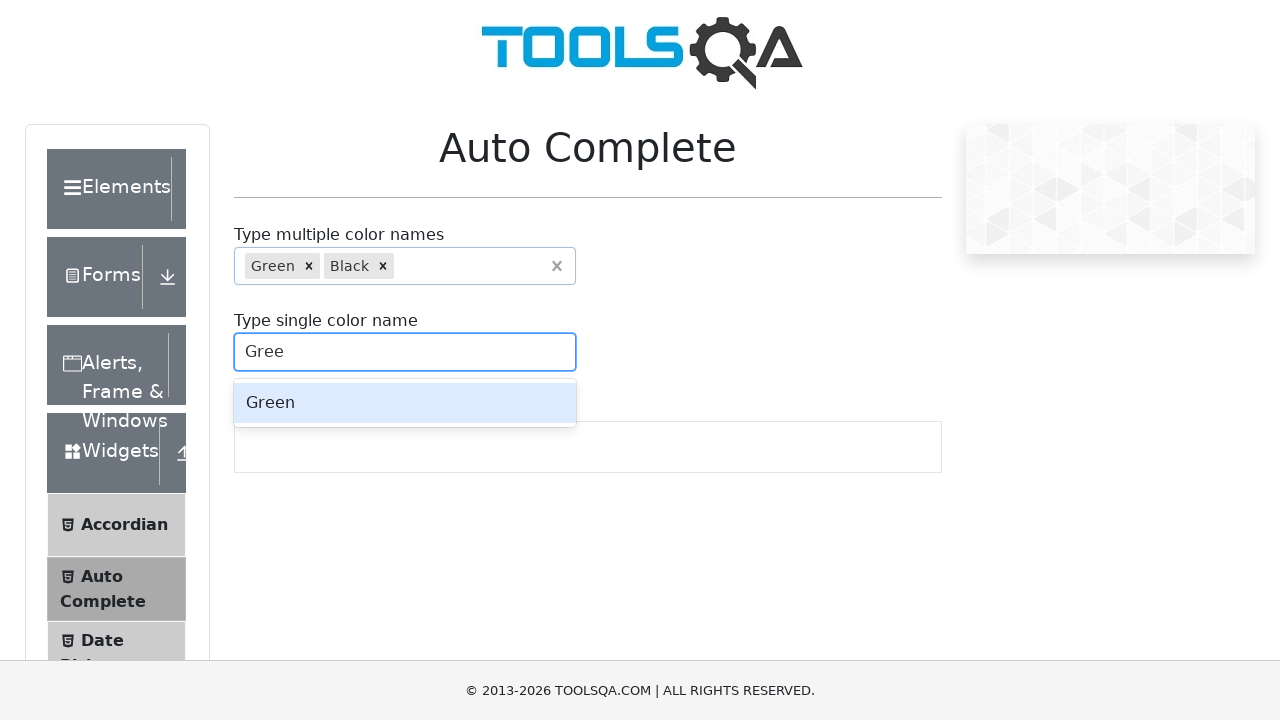

Waited 1000ms for autocomplete suggestions to appear
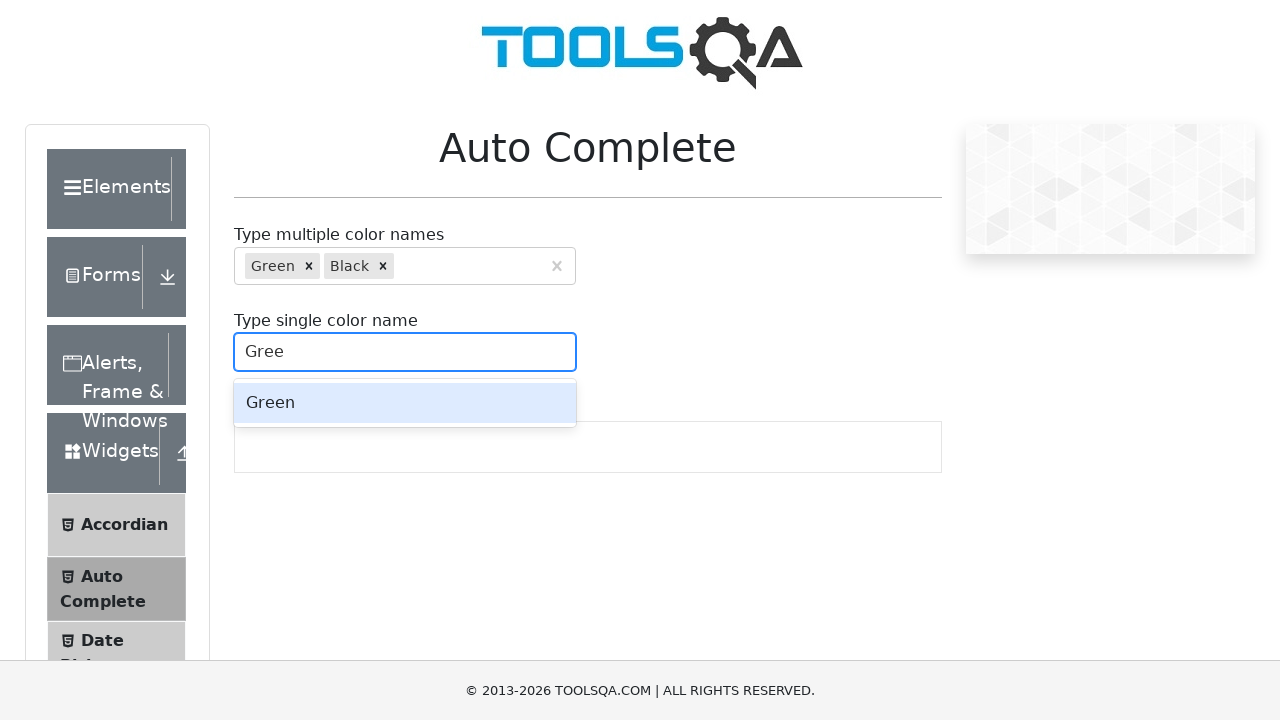

Pressed Enter to select first suggestion for 'Gree' in single-select on #autoCompleteSingleInput
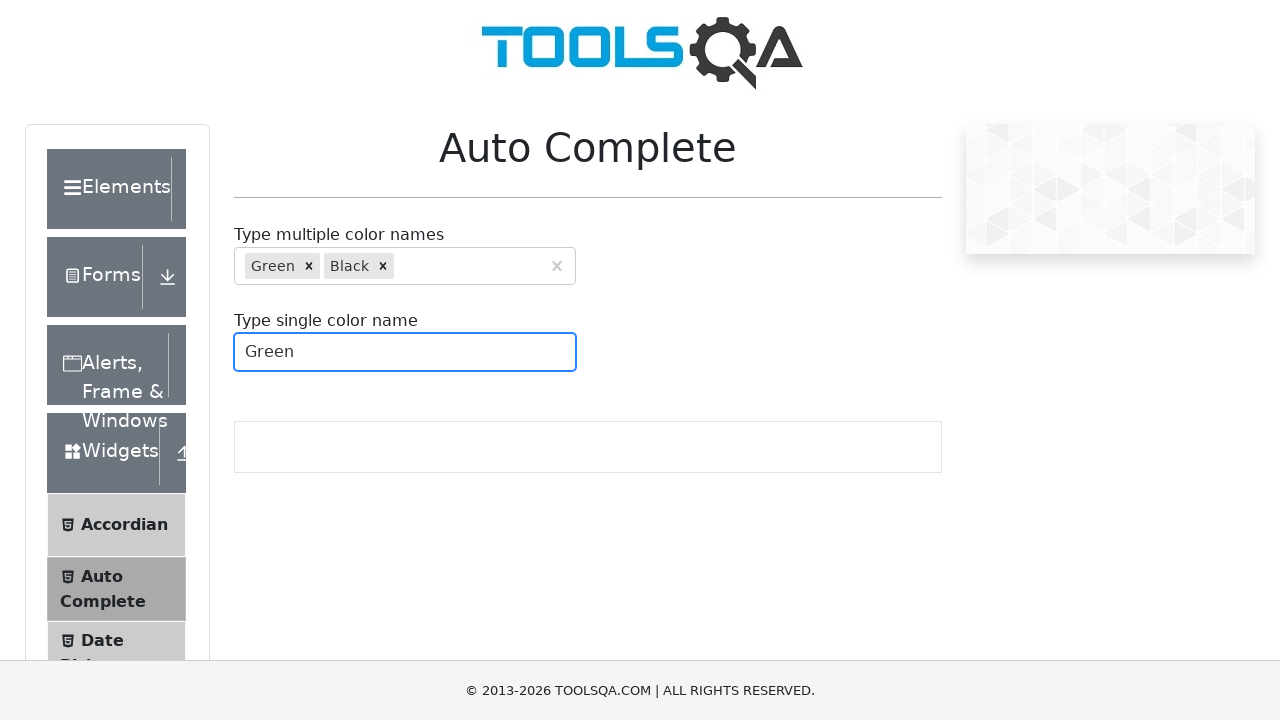

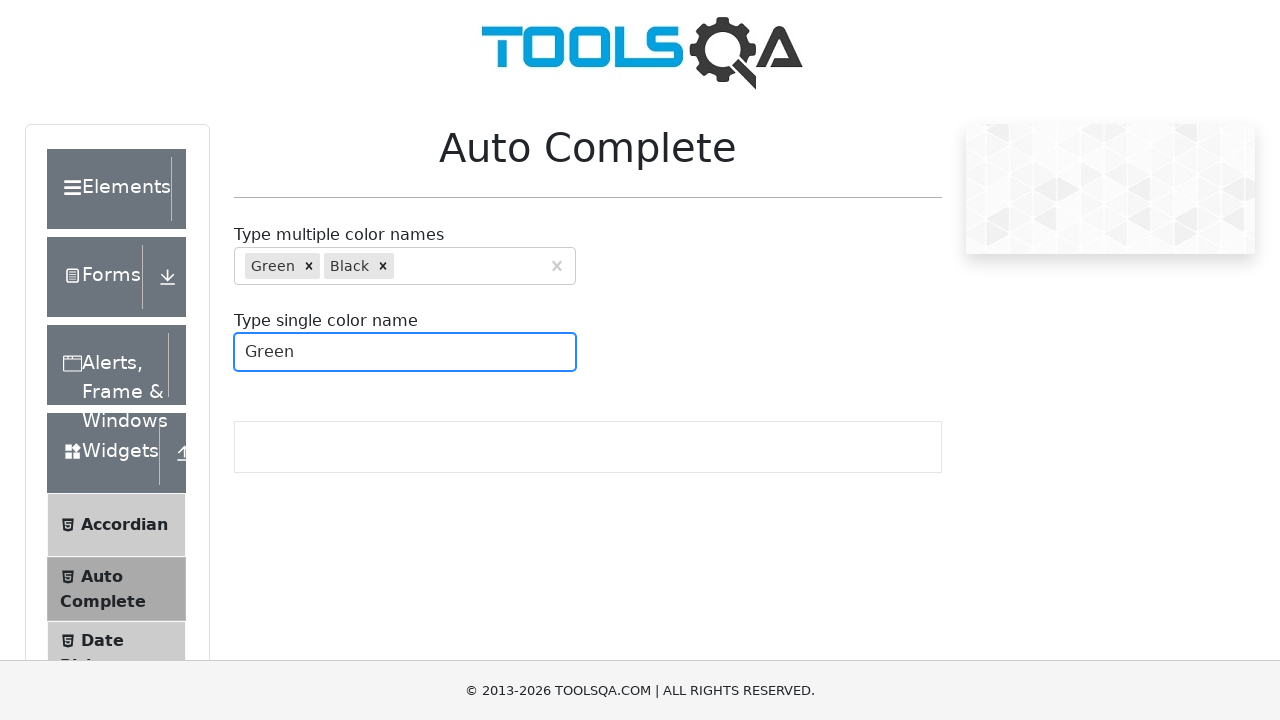